Tests navigation to account page using menu button

Starting URL: http://intershop5.skillbox.ru/

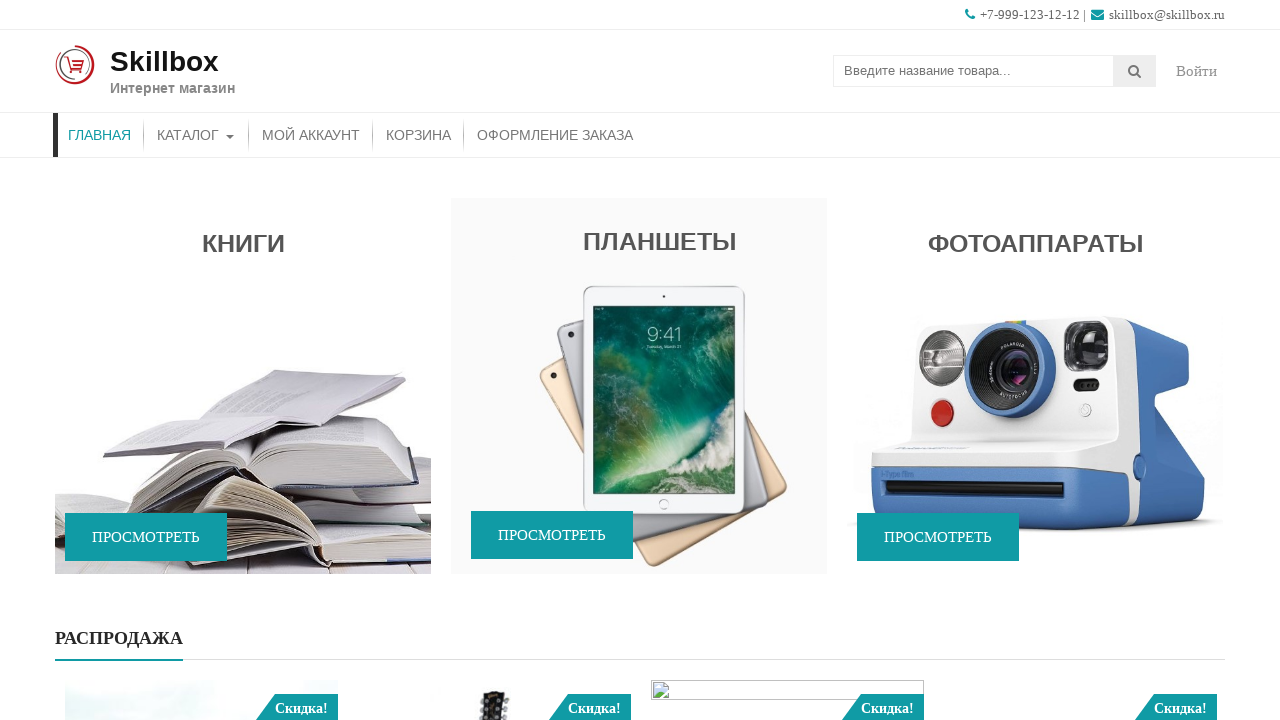

Navigated to starting URL http://intershop5.skillbox.ru/
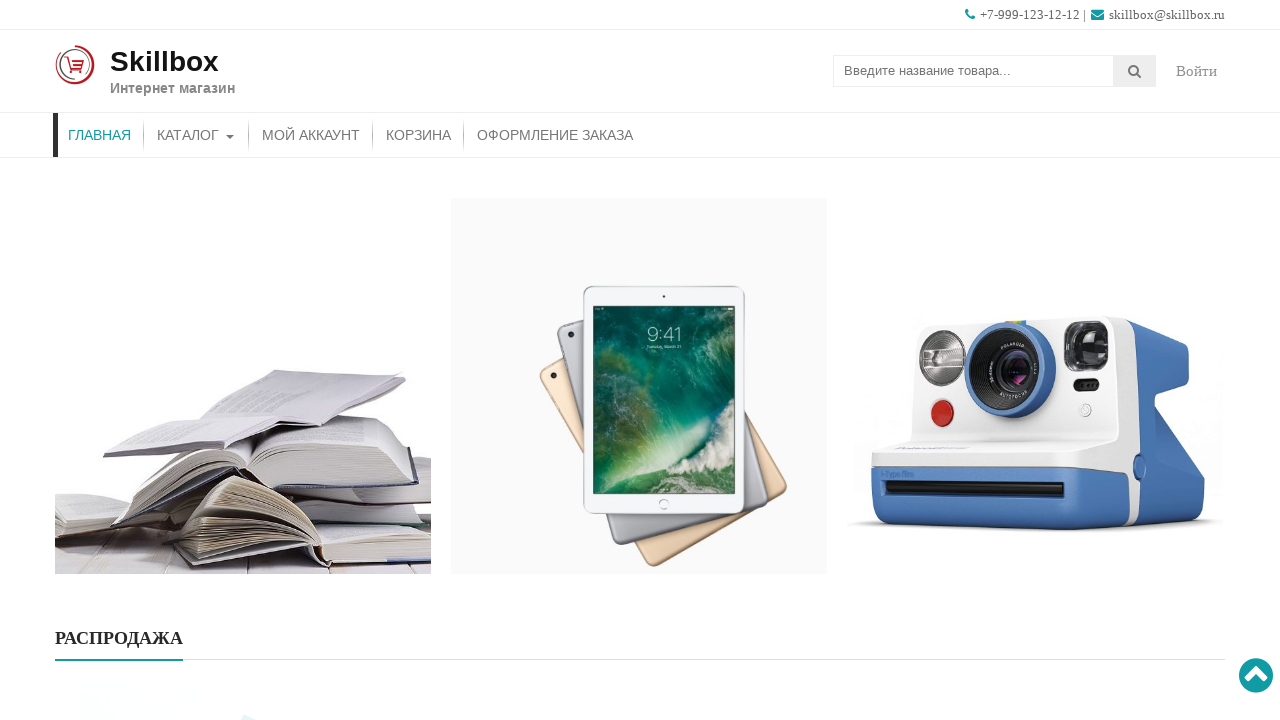

Clicked on 'аккаунт' (My Account) button in menu at (311, 135) on xpath=//*[@id='menu-primary-menu']/li/a[contains(text(), 'аккаунт')]
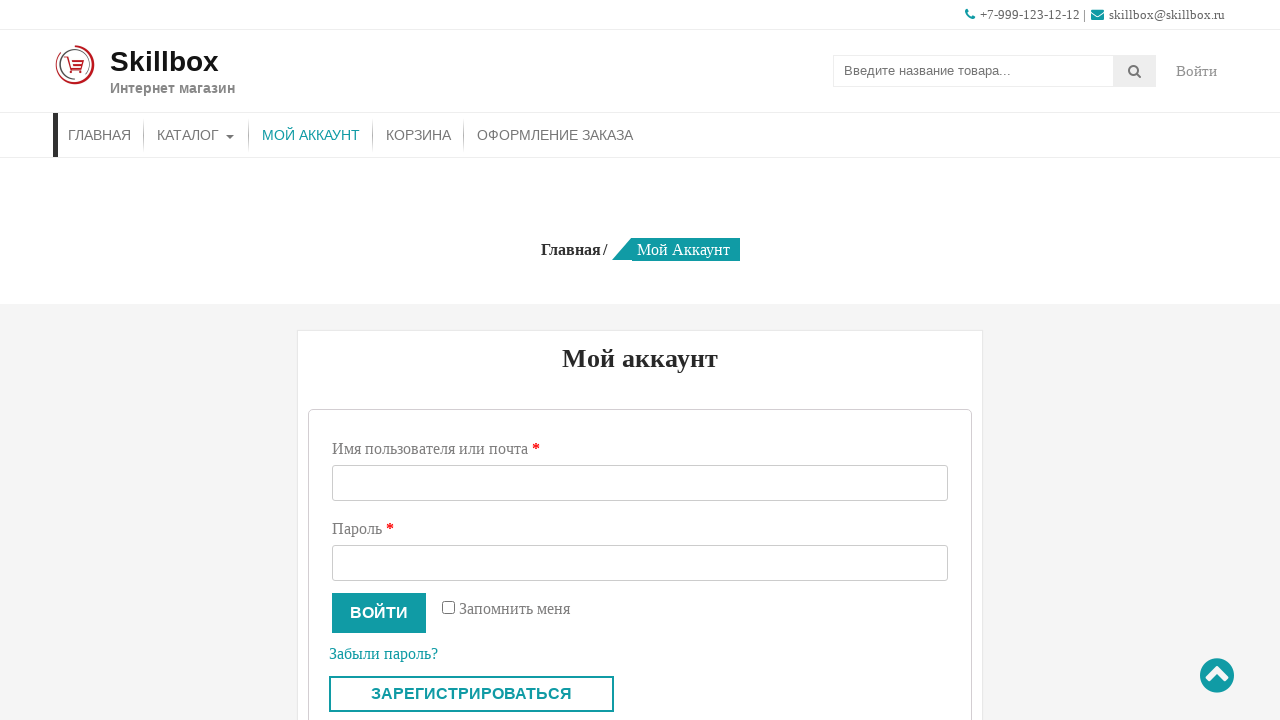

Account page loaded successfully - post title header is visible
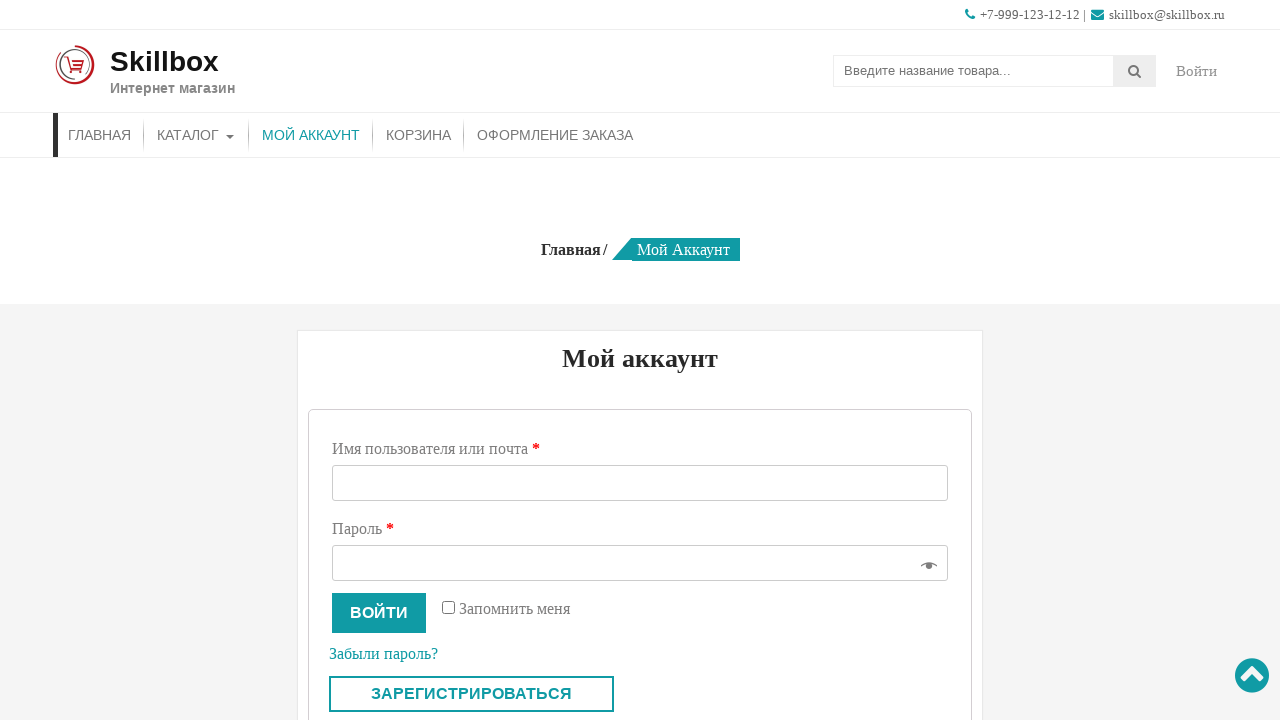

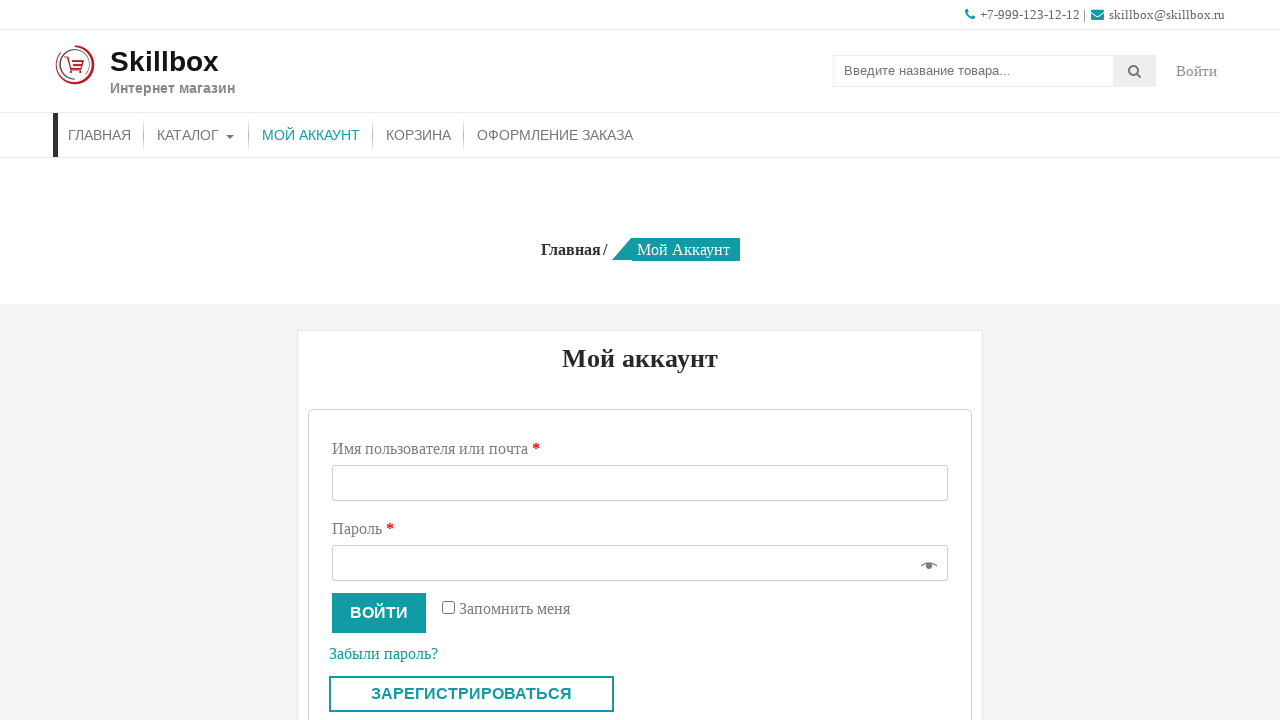